Navigates to SastaSundar homepage and verifies the page loads successfully

Starting URL: https://www.sastasundar.com/

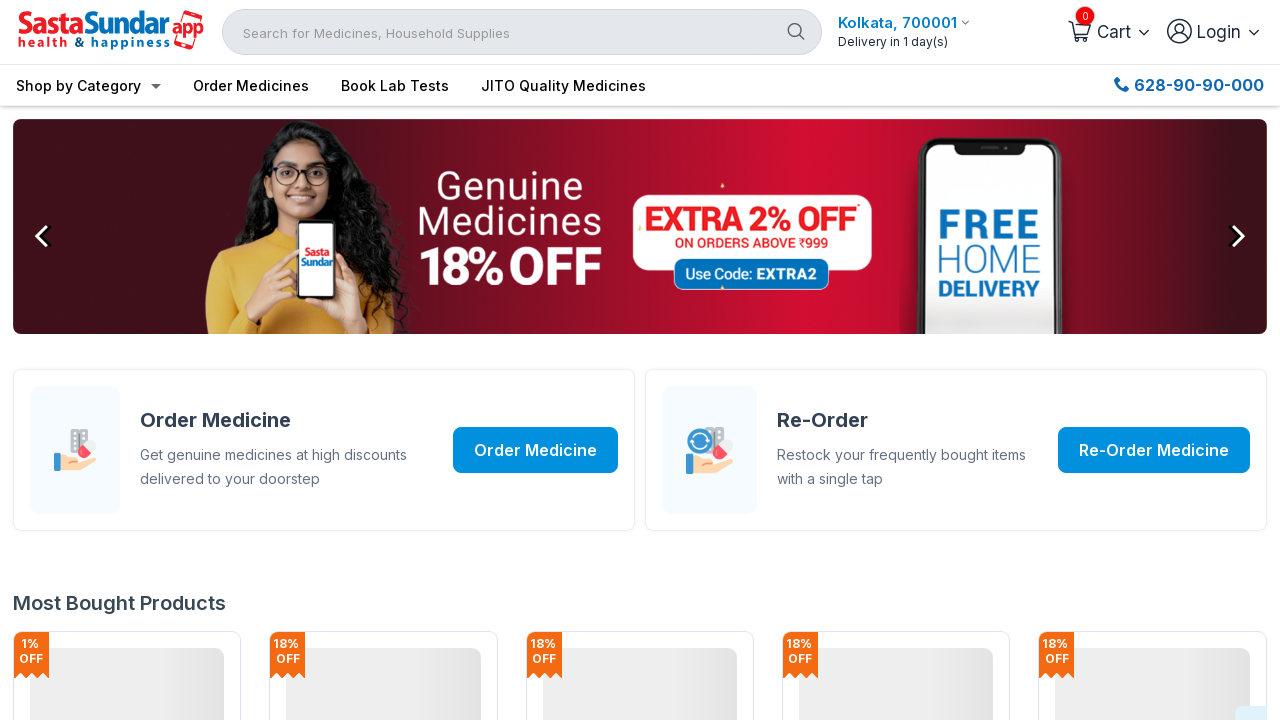

Waited for SastaSundar homepage to load (domcontentloaded state)
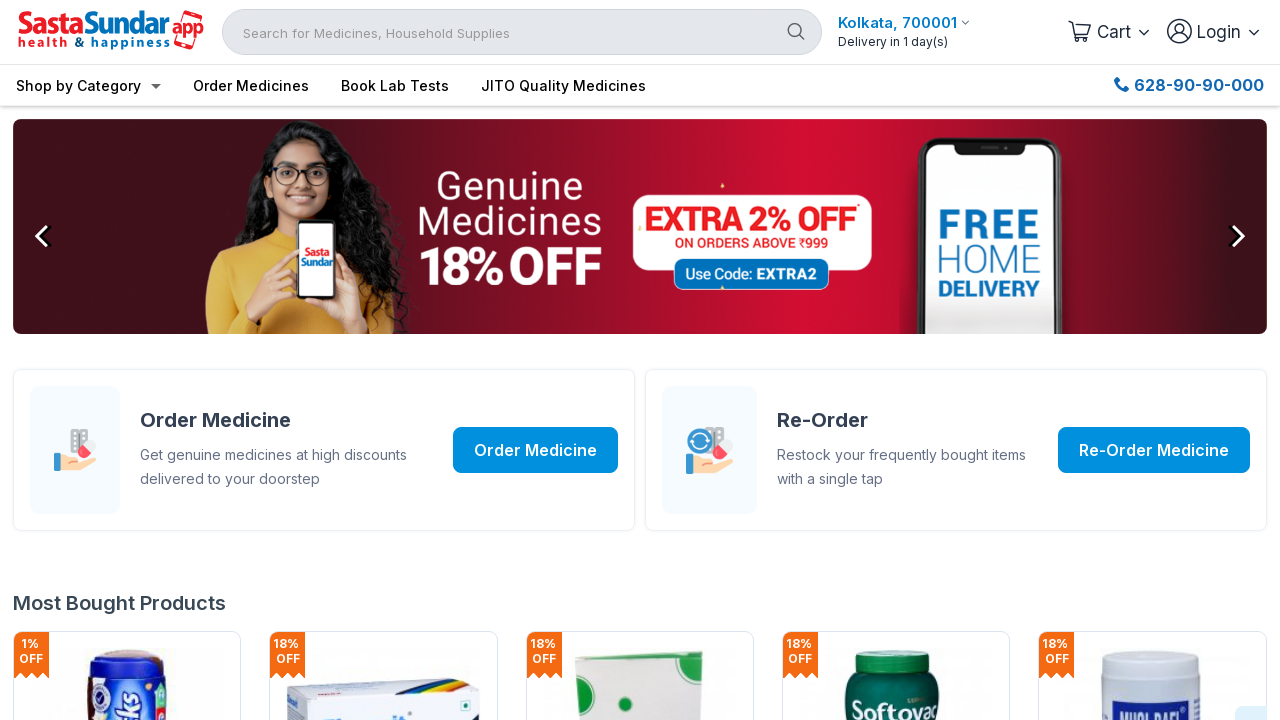

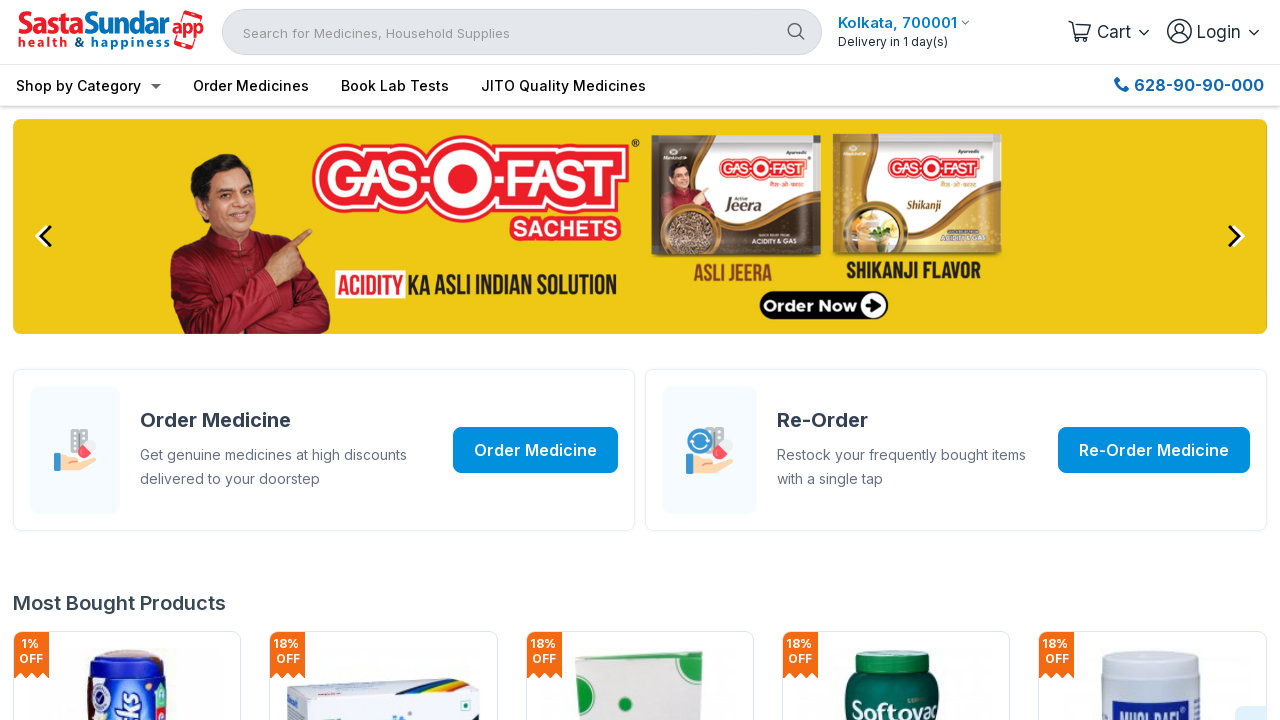